Tests registration form by filling all required input fields and submitting the form to verify successful registration

Starting URL: http://suninjuly.github.io/registration1.html

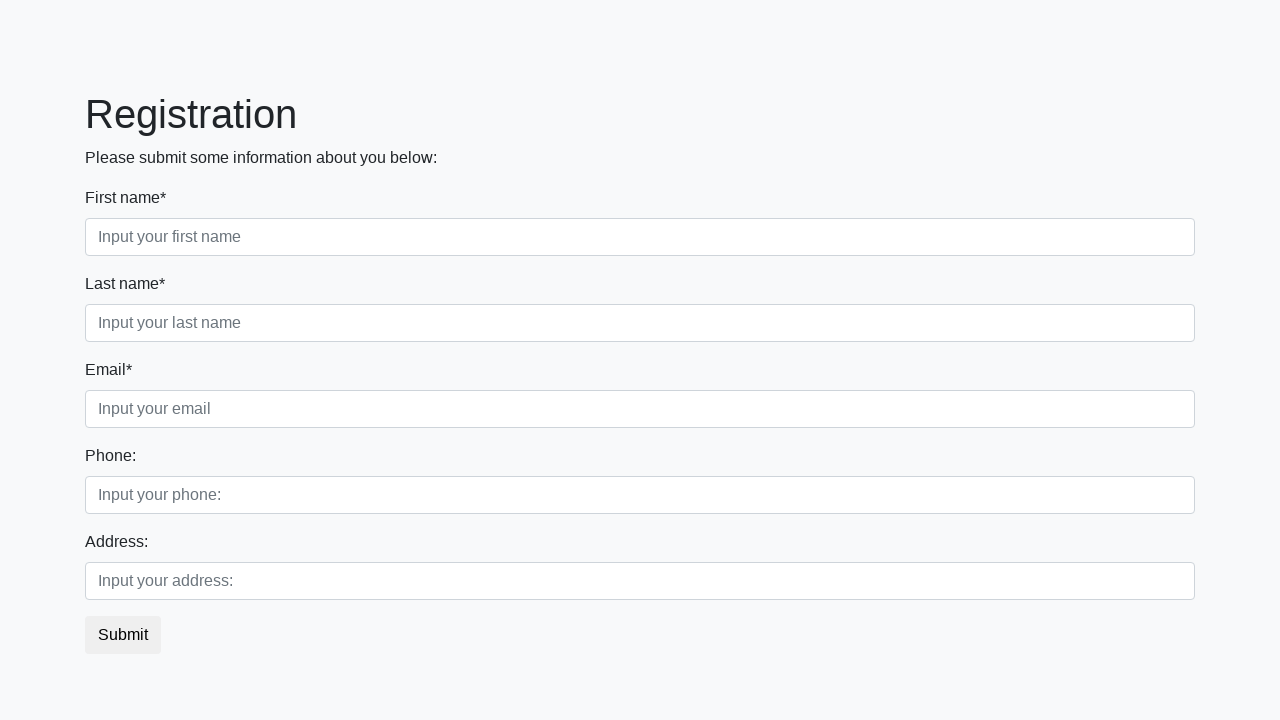

Navigated to registration form page
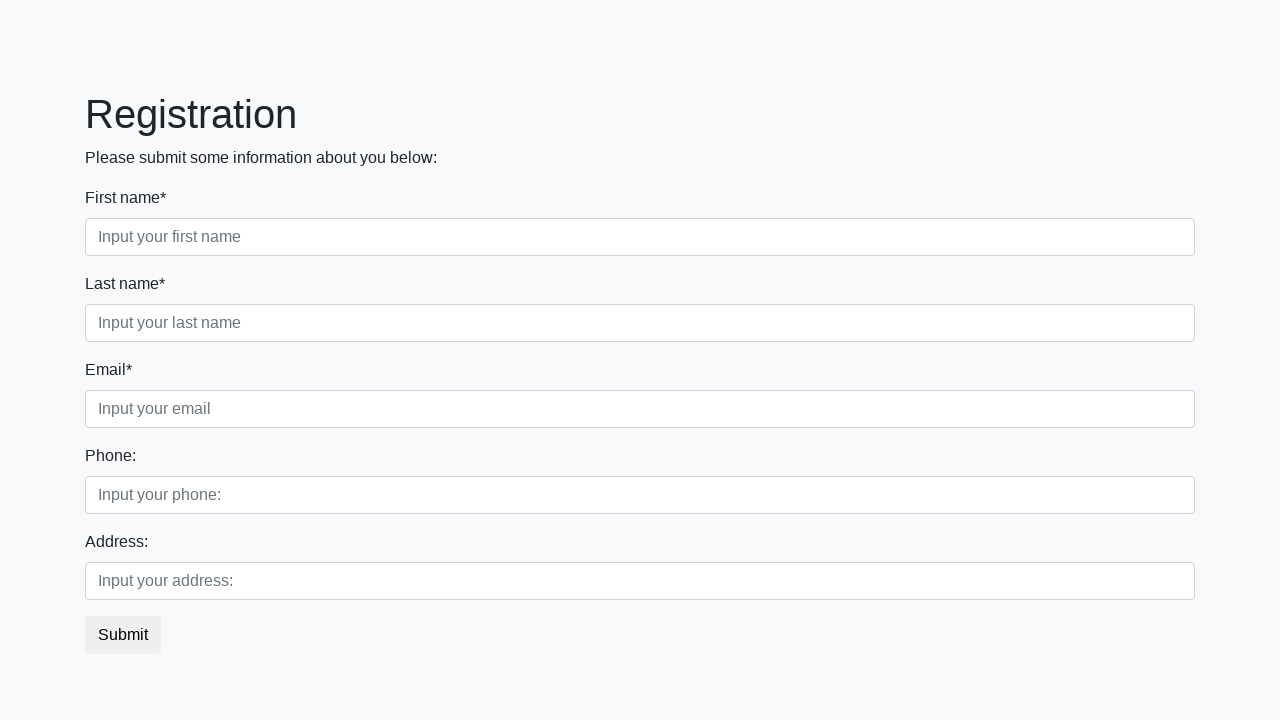

Found 3 required input fields
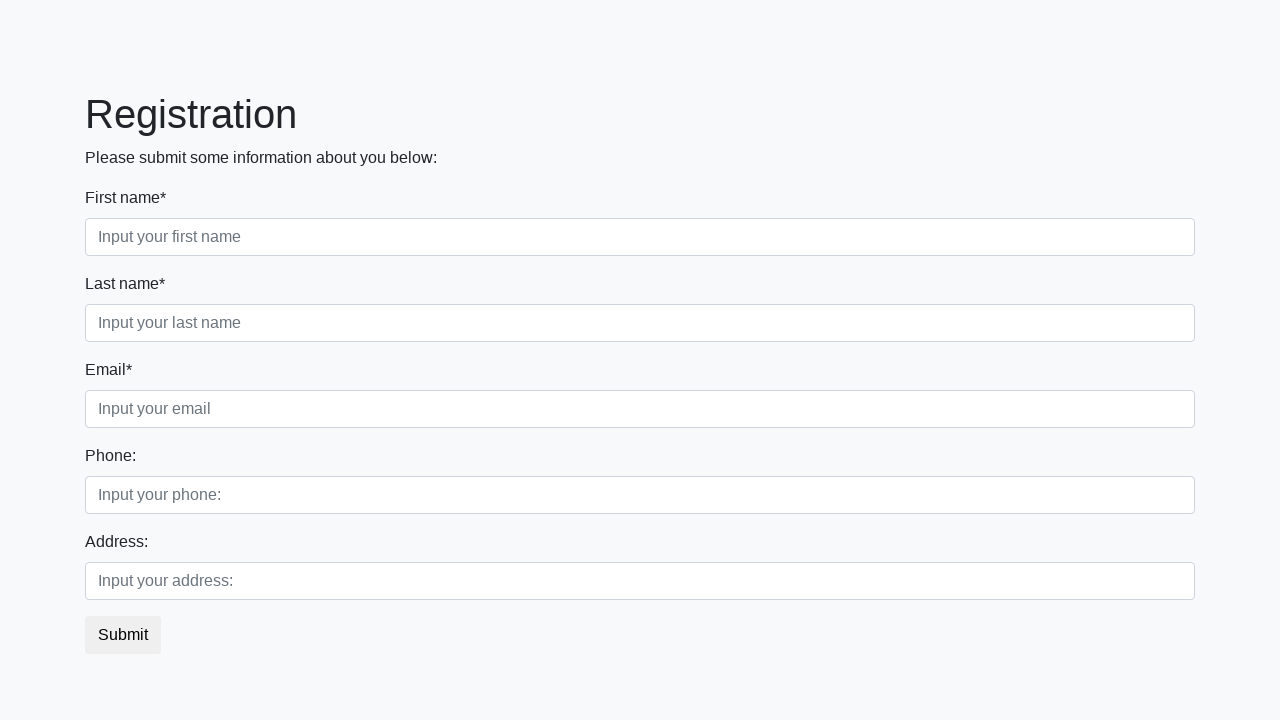

Filled a required input field with 'Answer' on input:required >> nth=0
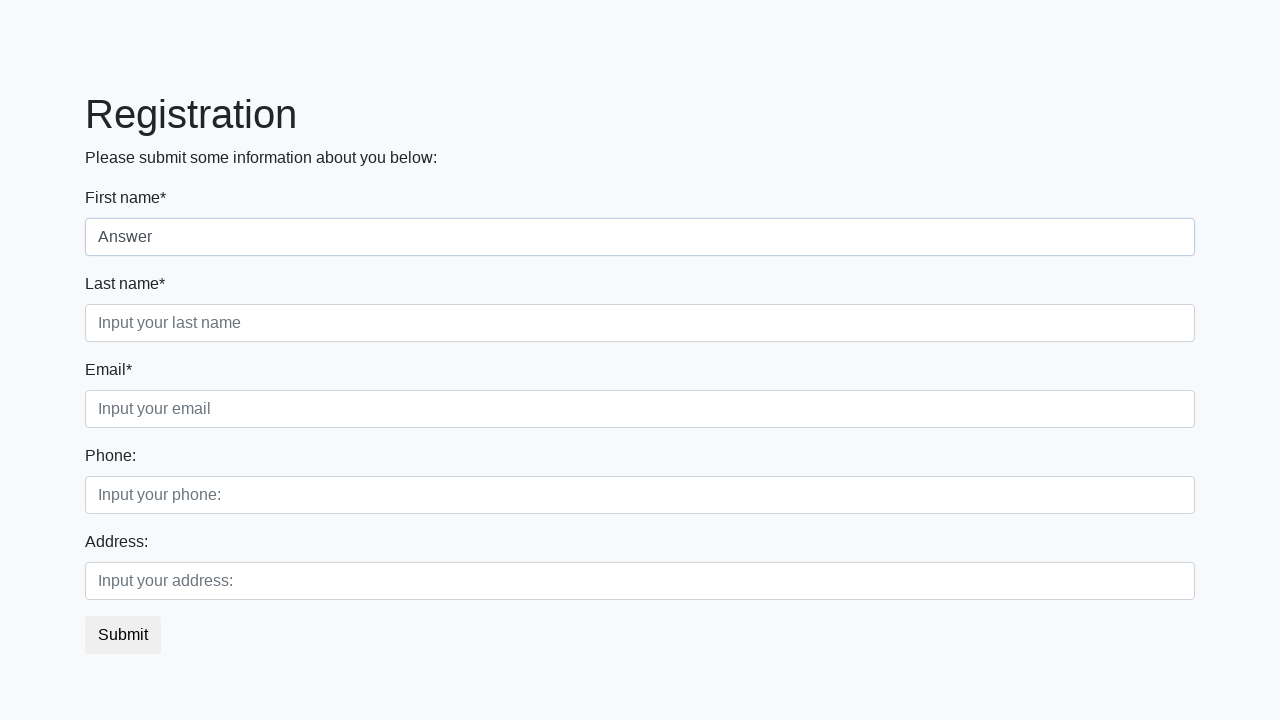

Filled a required input field with 'Answer' on input:required >> nth=1
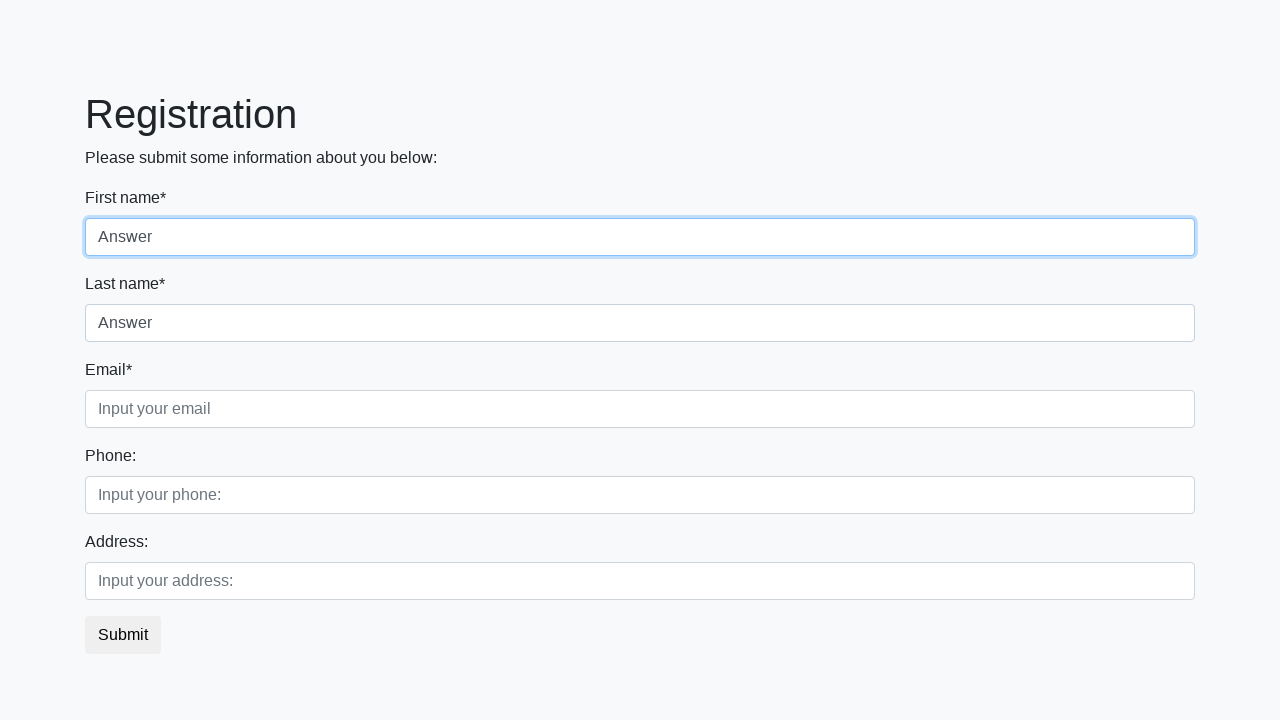

Filled a required input field with 'Answer' on input:required >> nth=2
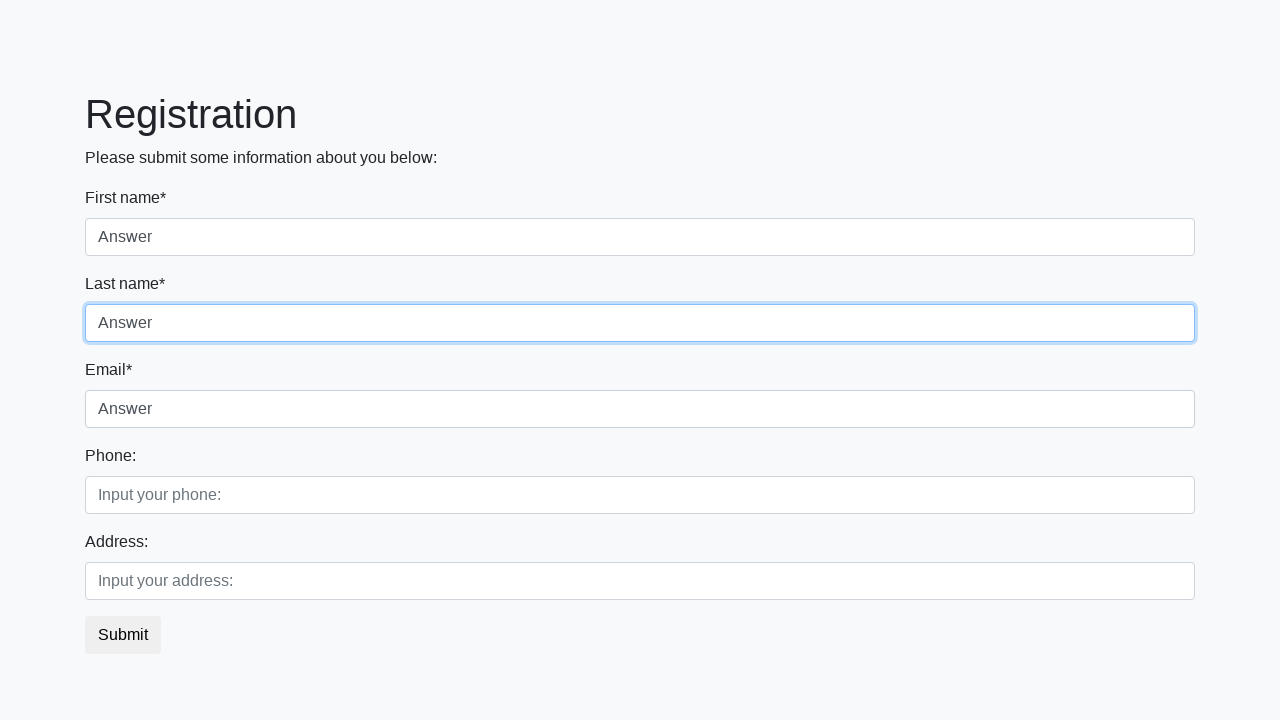

Clicked submit button to submit registration form at (123, 635) on button.btn
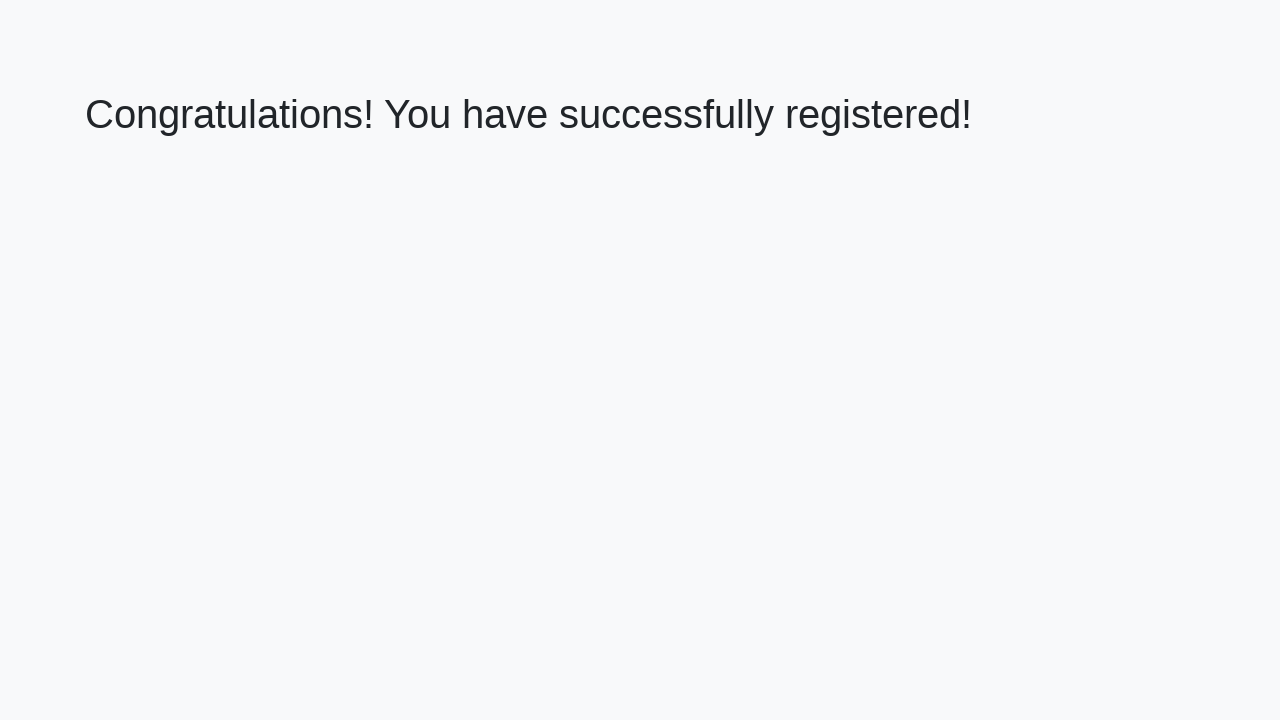

Success page loaded with h1 element
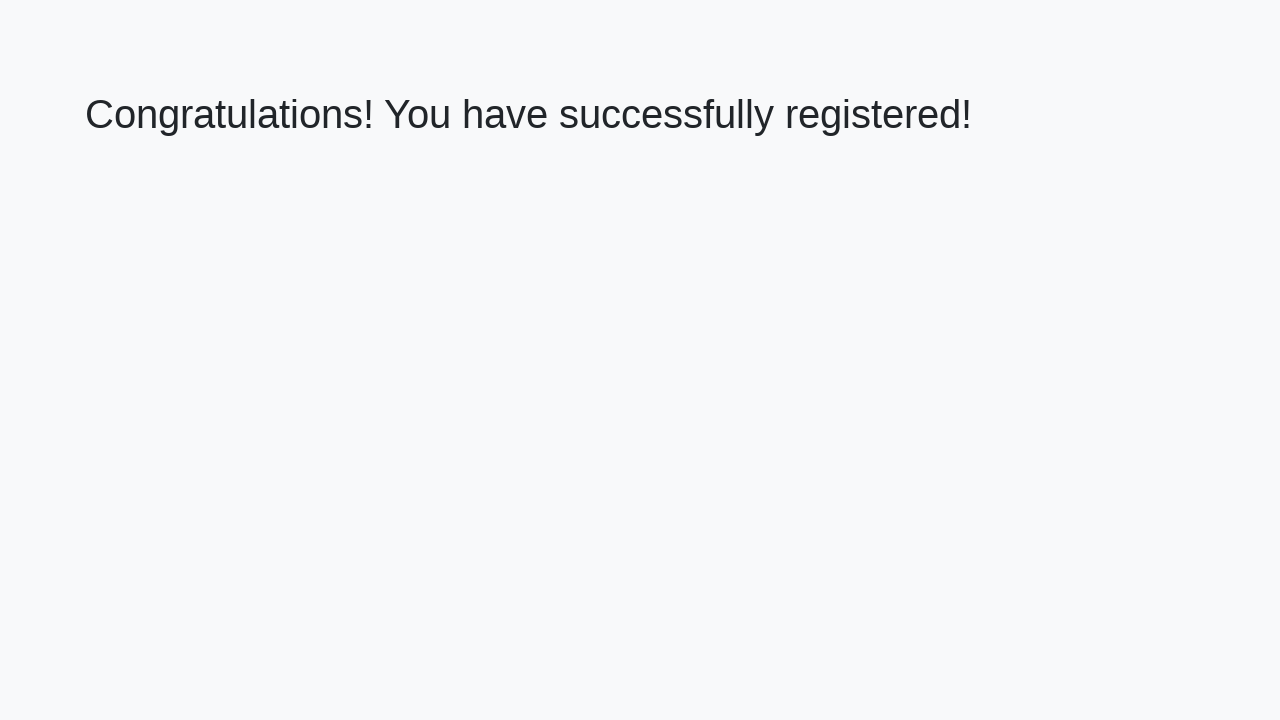

Retrieved welcome text: 'Congratulations! You have successfully registered!'
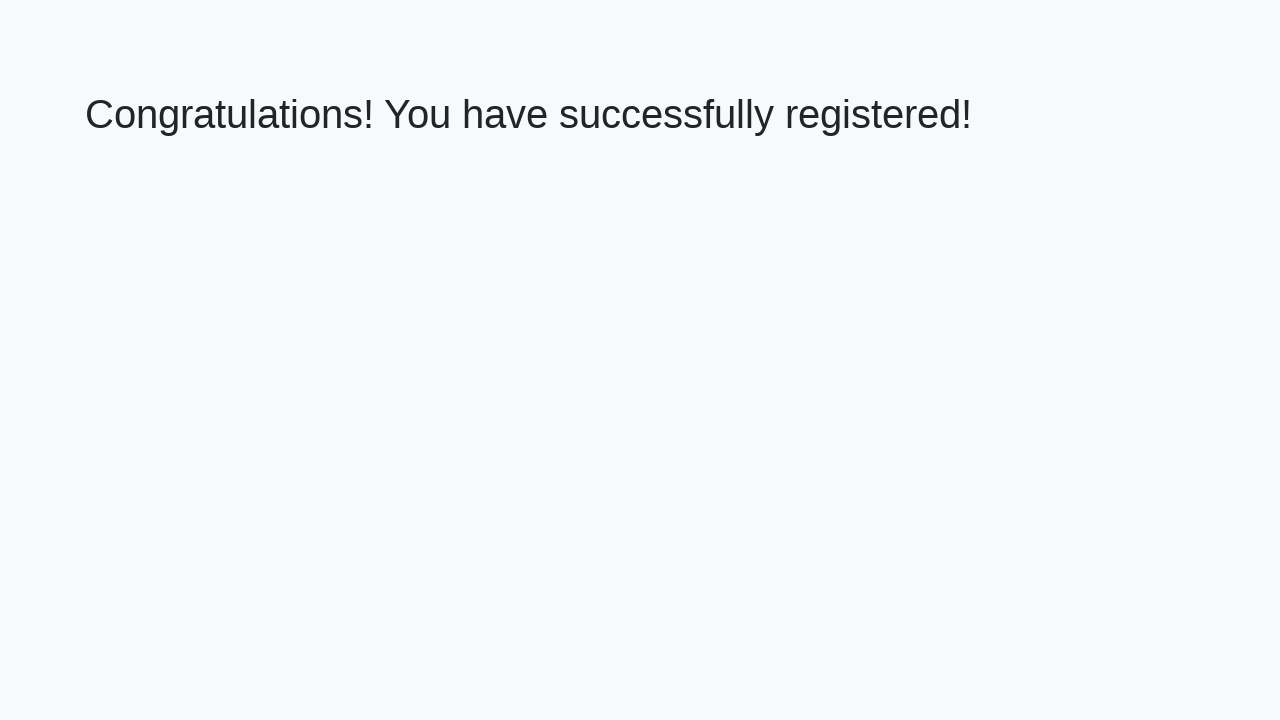

Verified successful registration message
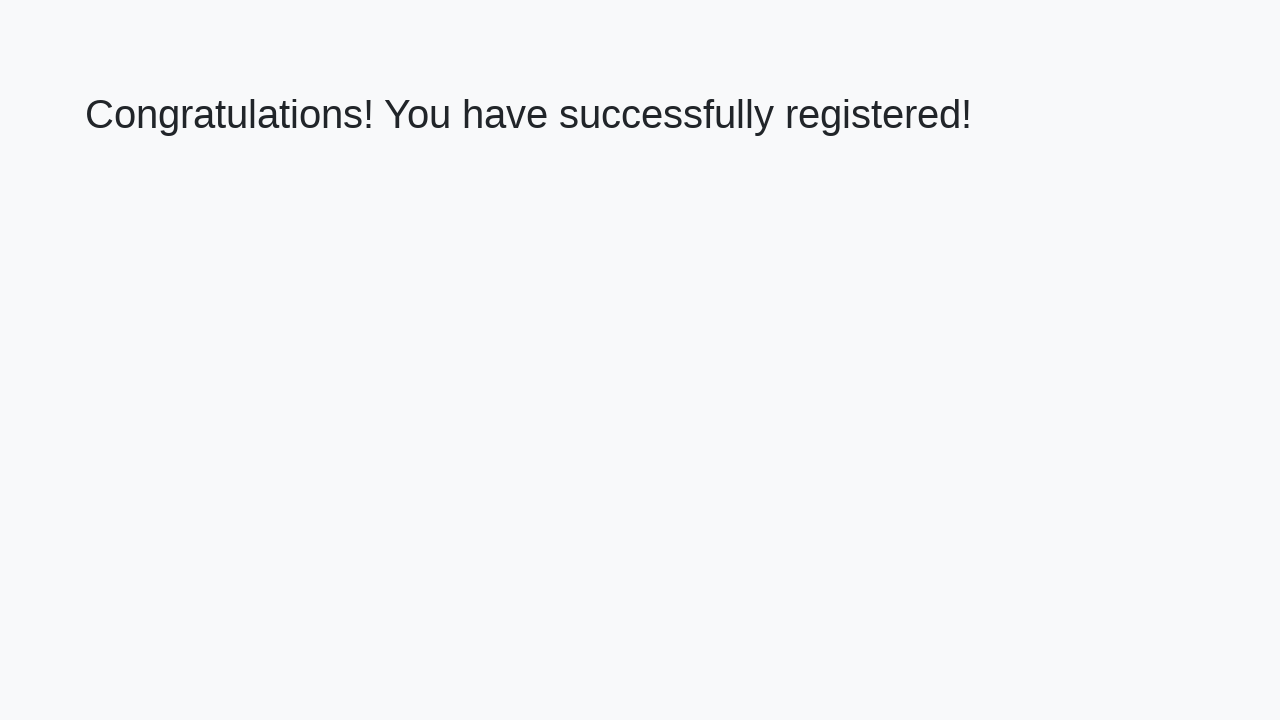

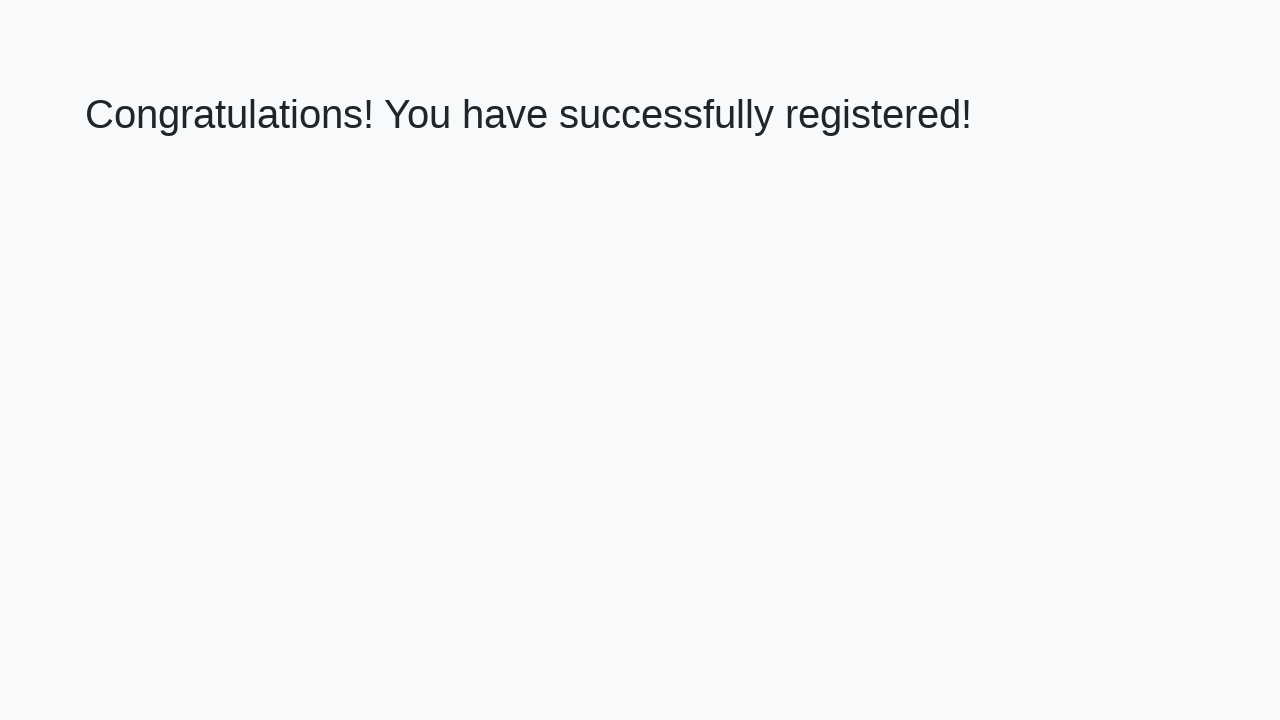